Tests dynamic content page by loading and waiting for content

Starting URL: http://the-internet.herokuapp.com/dynamic_content

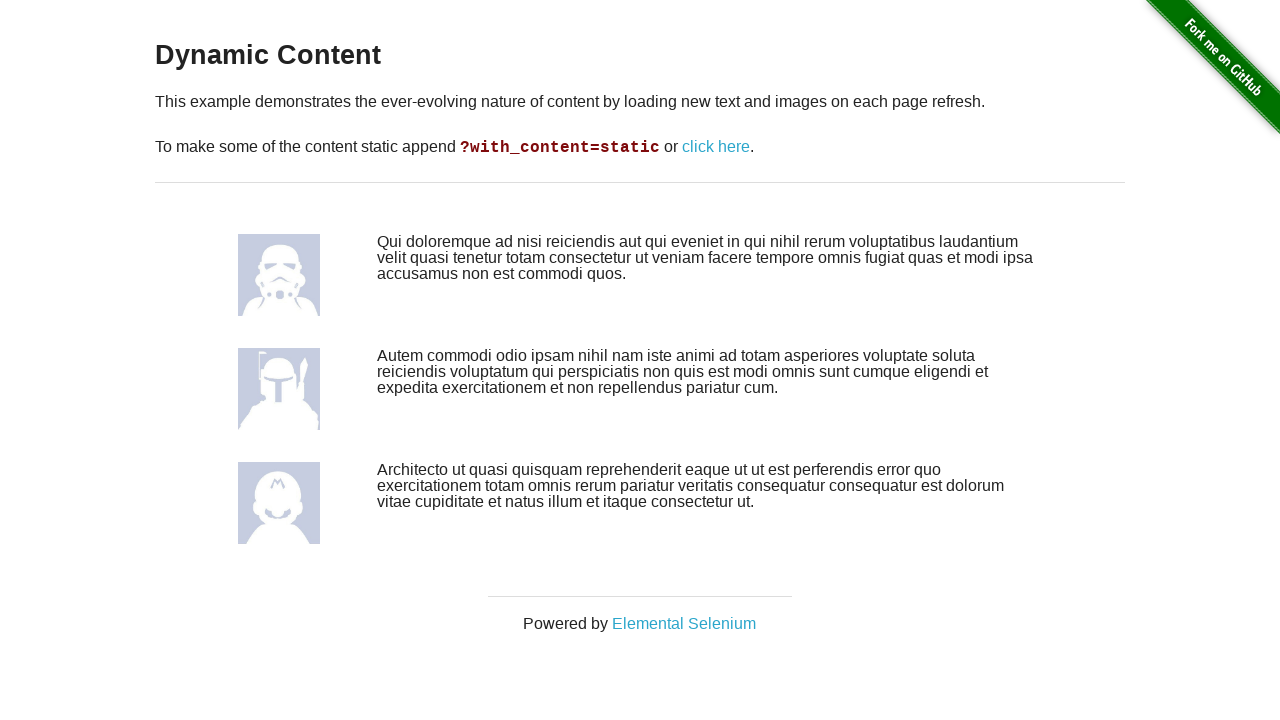

Navigated to dynamic content page
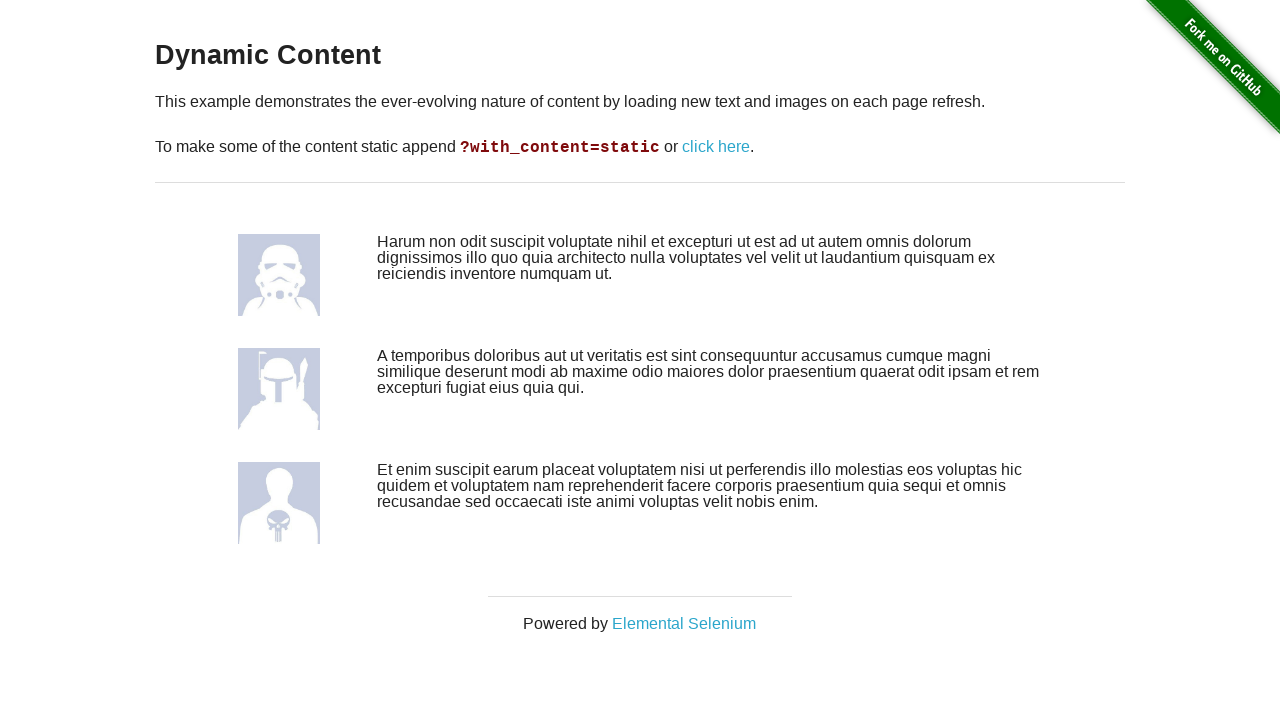

Waited for dynamic content to load (.large-10)
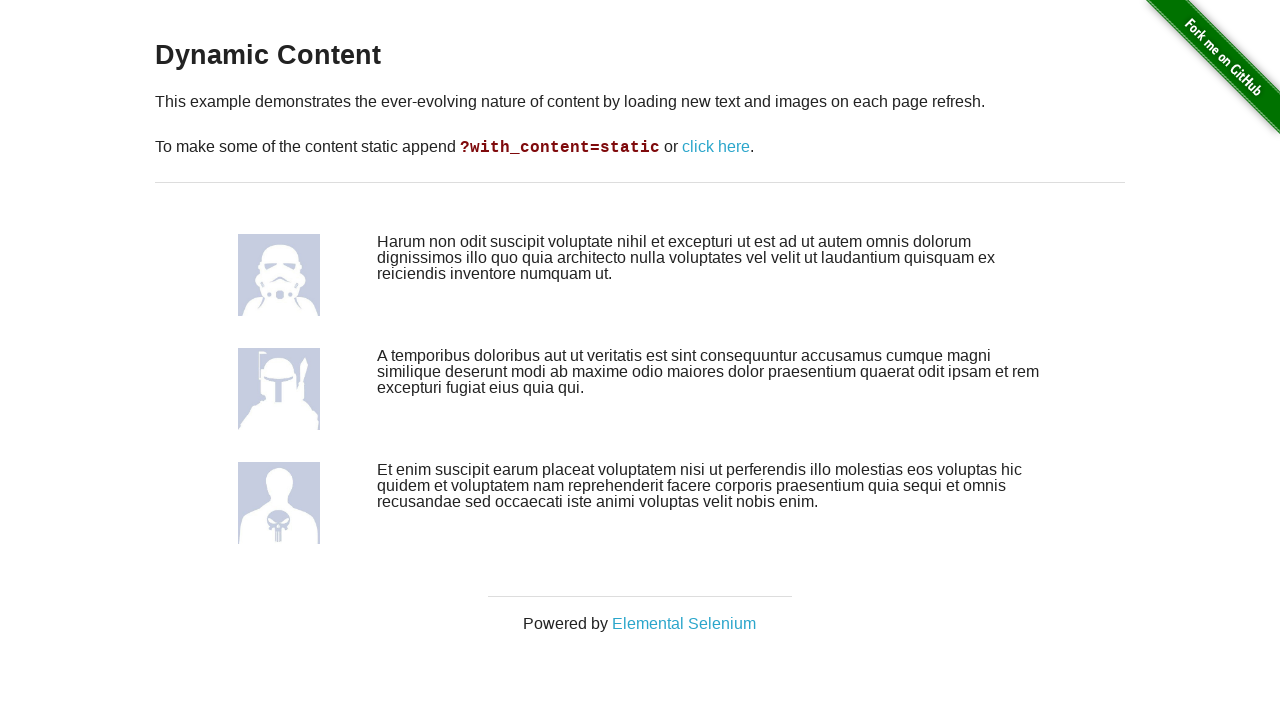

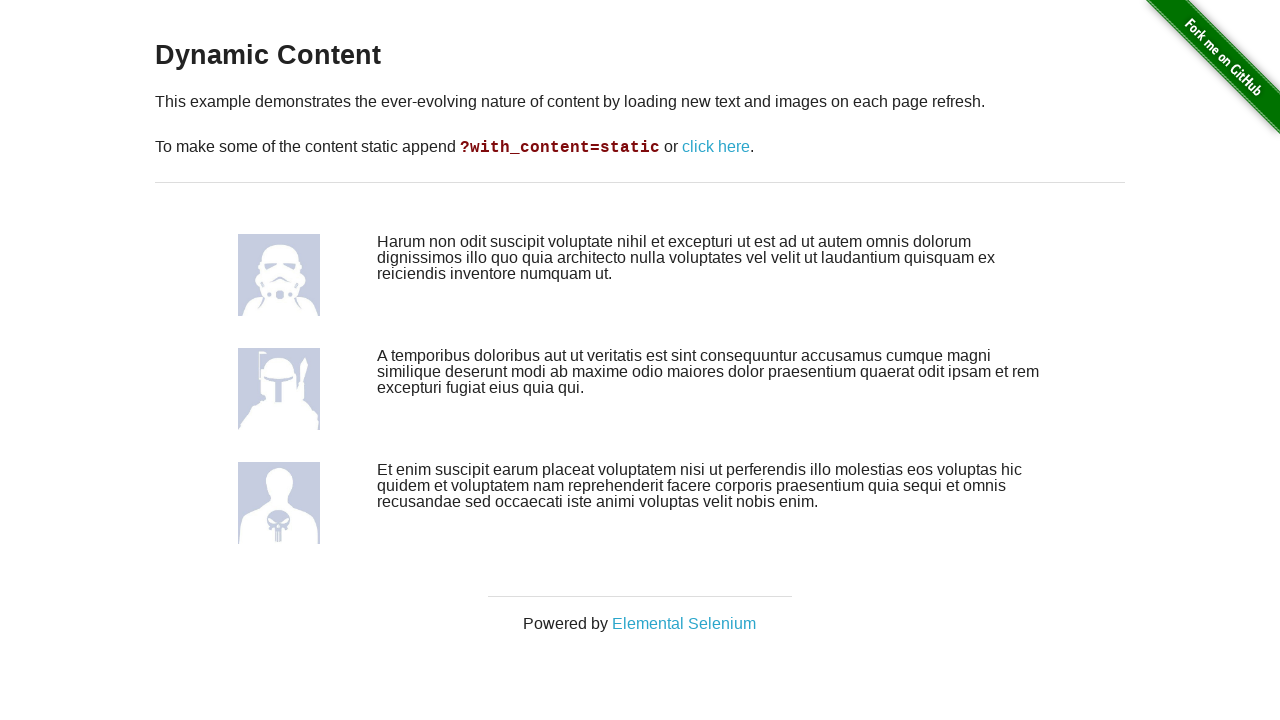